Tests drag and drop functionality by dragging an element from source to target location within an iframe

Starting URL: https://jqueryui.com/droppable/

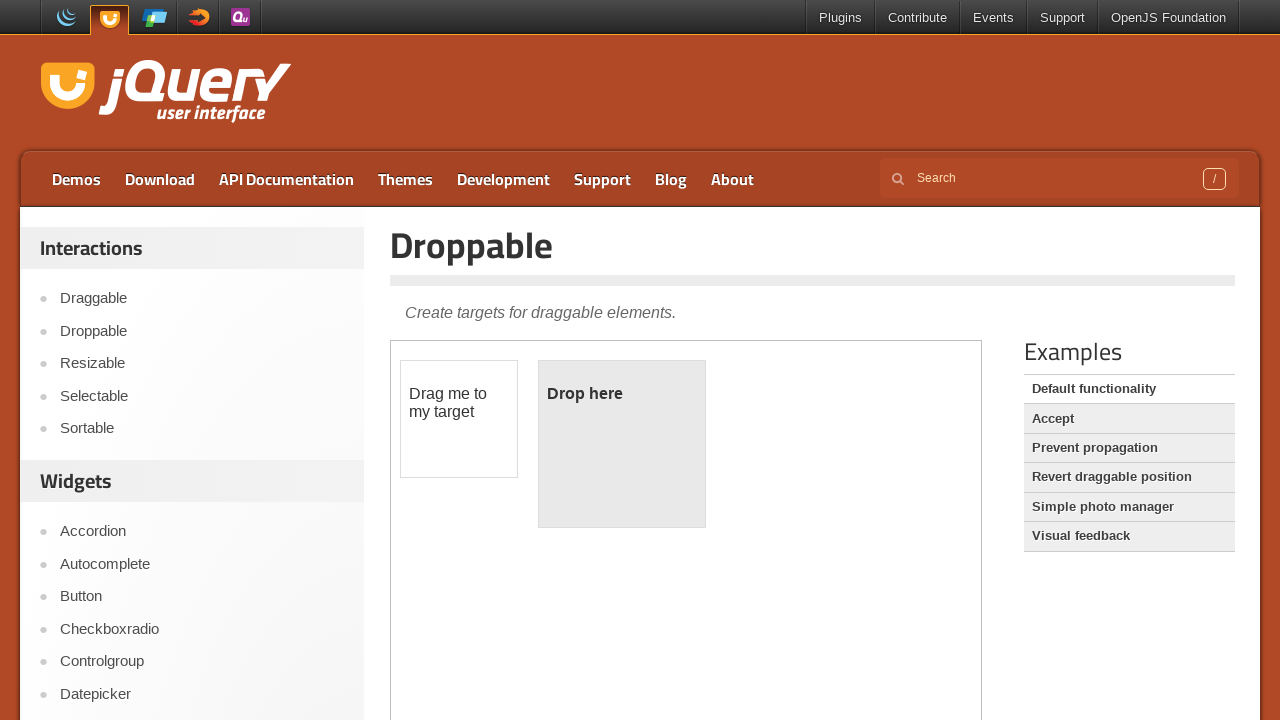

Located the iframe containing the drag and drop demo
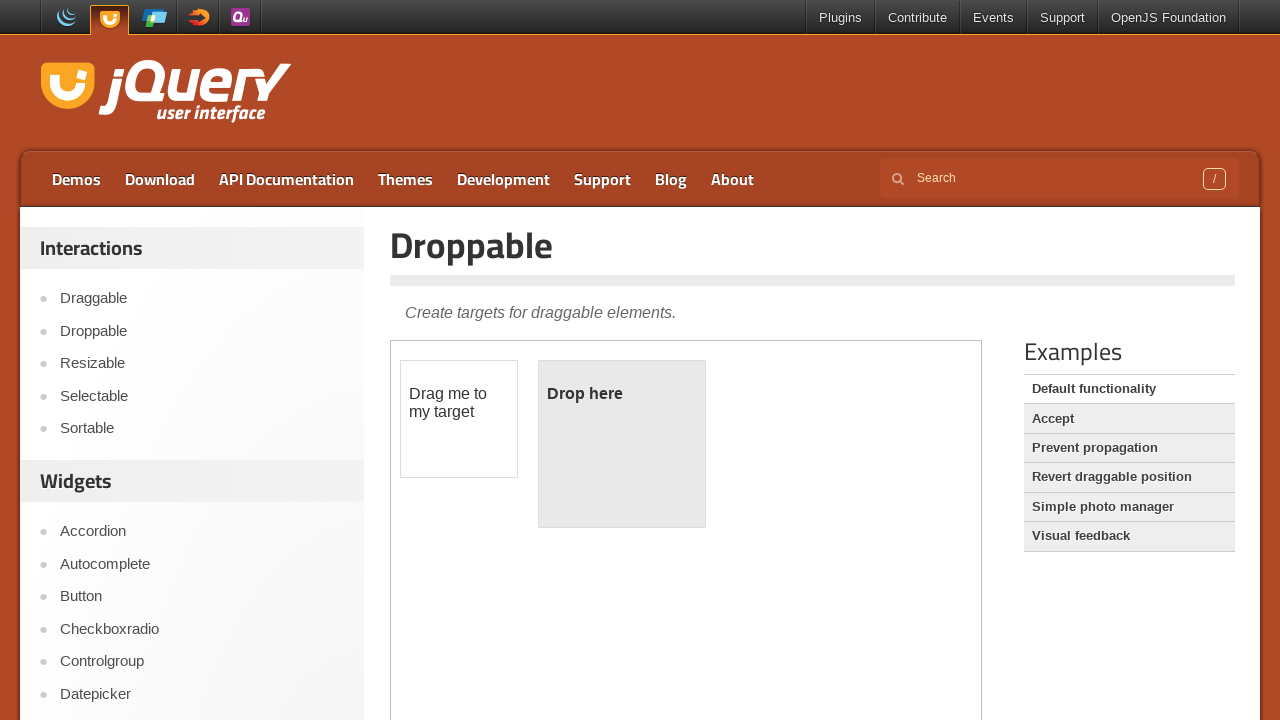

Waited 1 second for demo to load
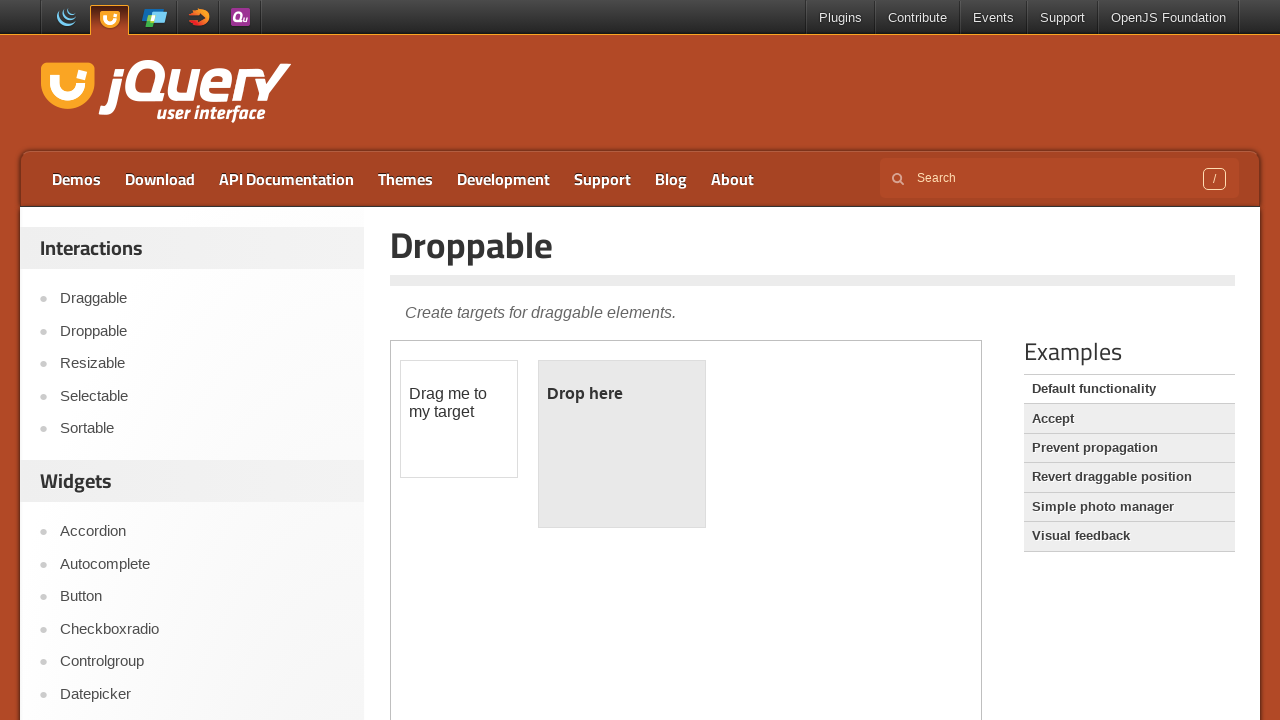

Located the draggable element
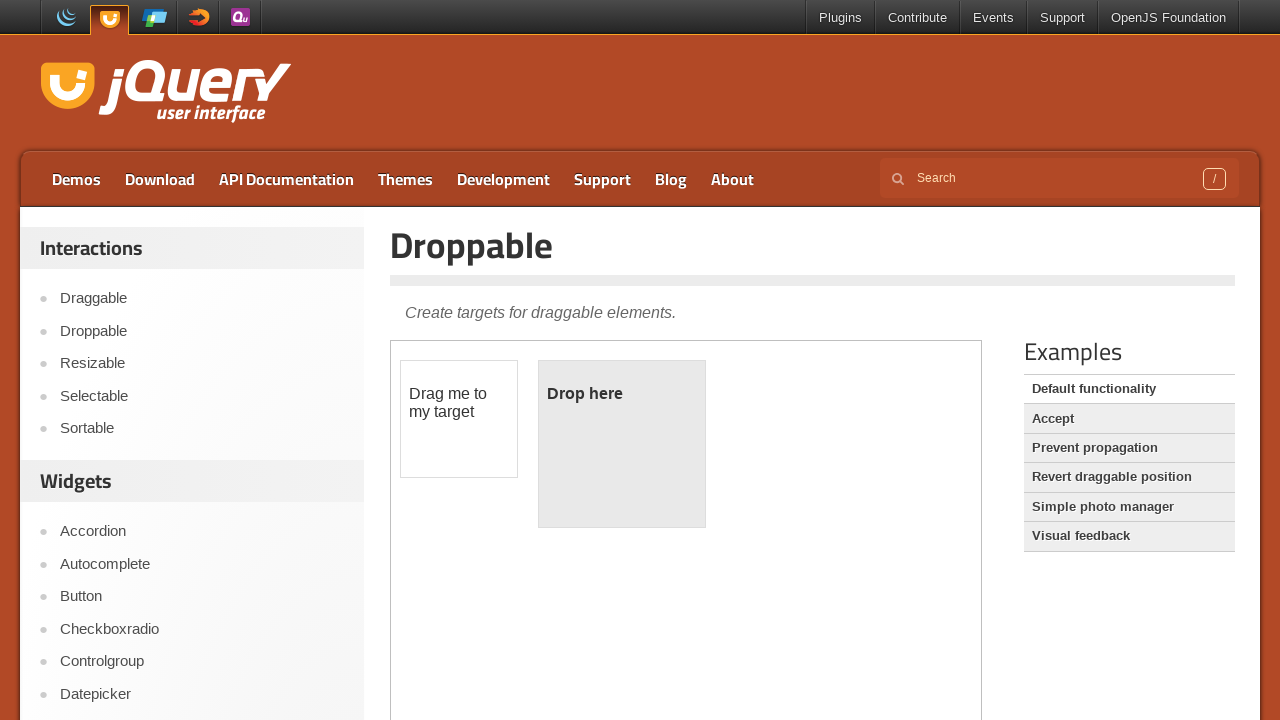

Located the droppable target element
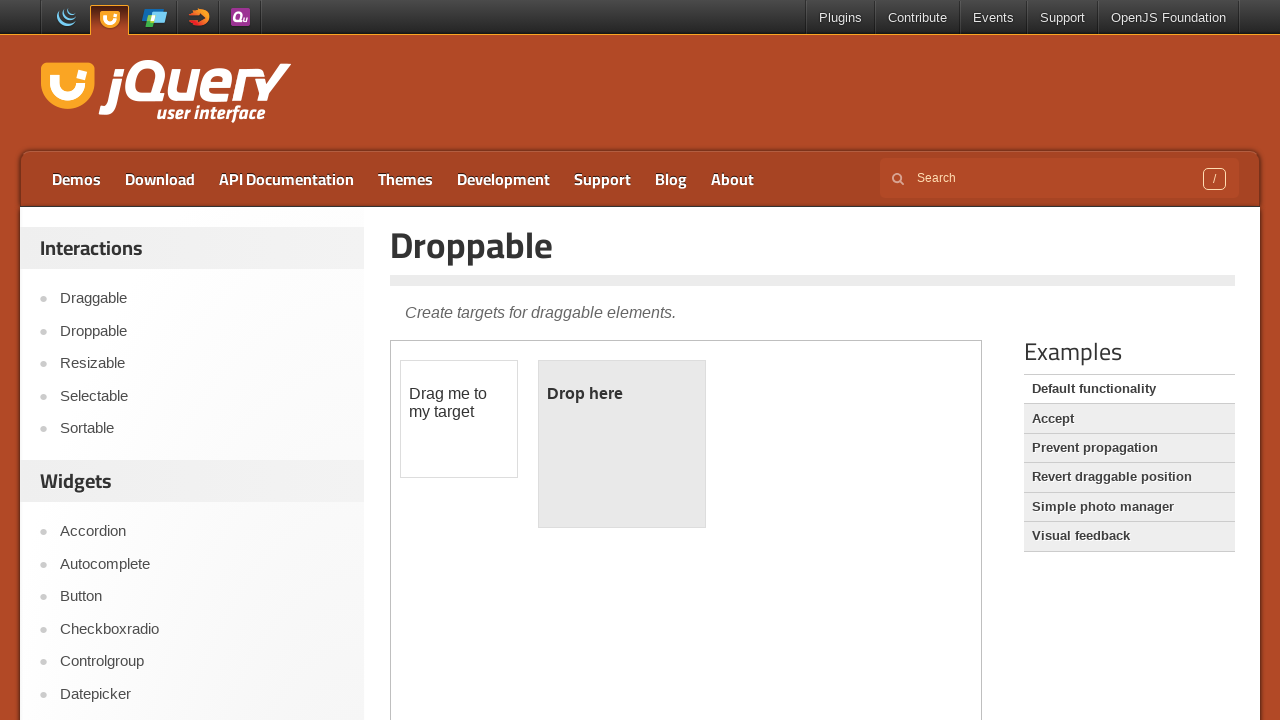

Performed drag and drop operation from draggable to droppable at (622, 444)
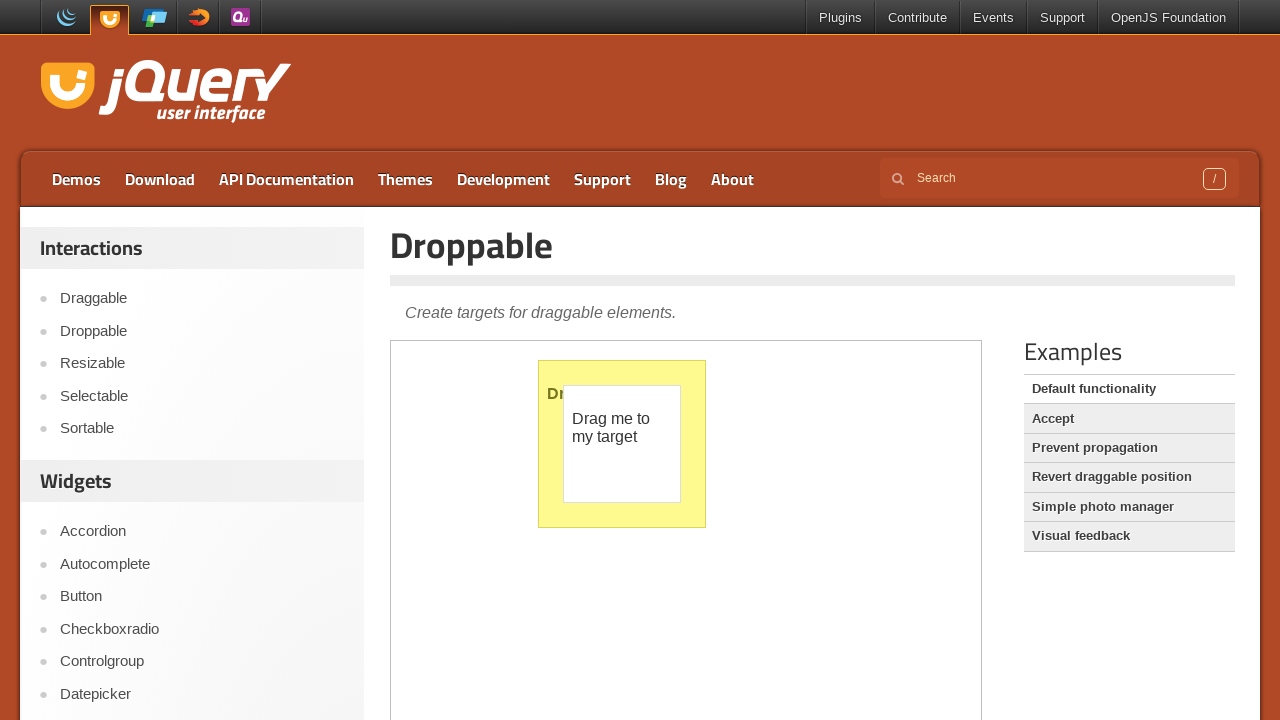

Waited 2 seconds to see the drag and drop result
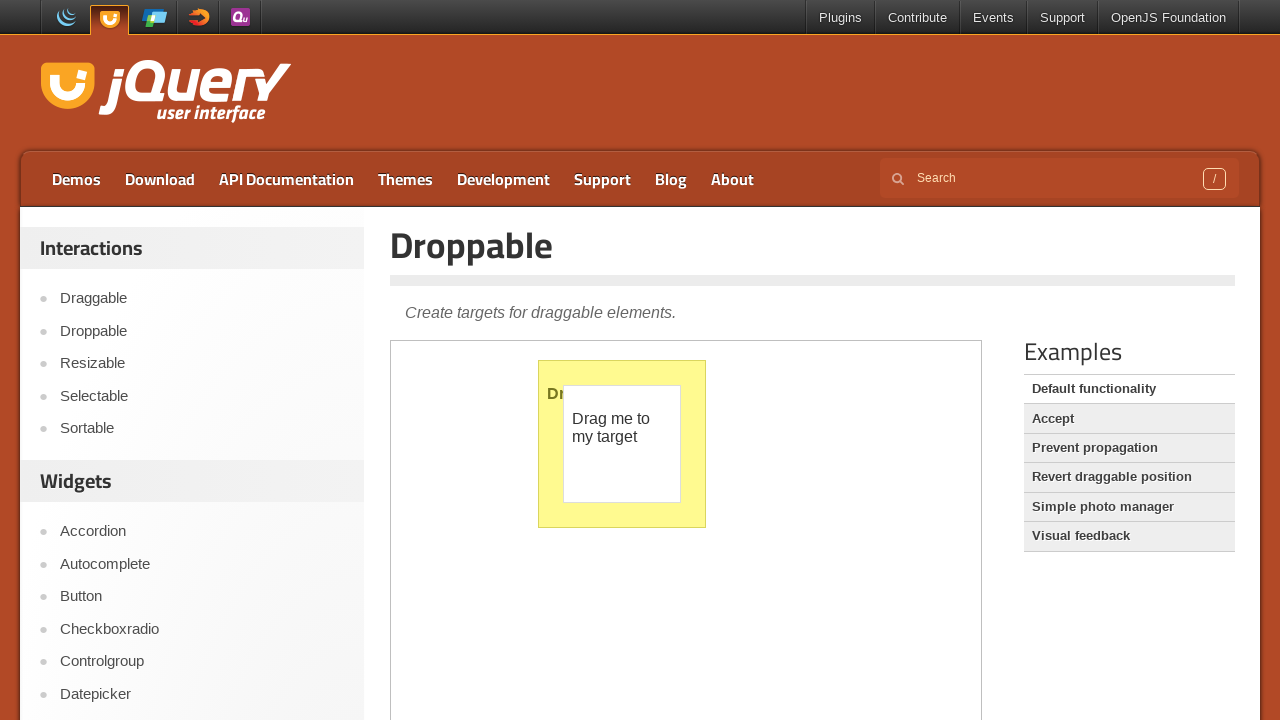

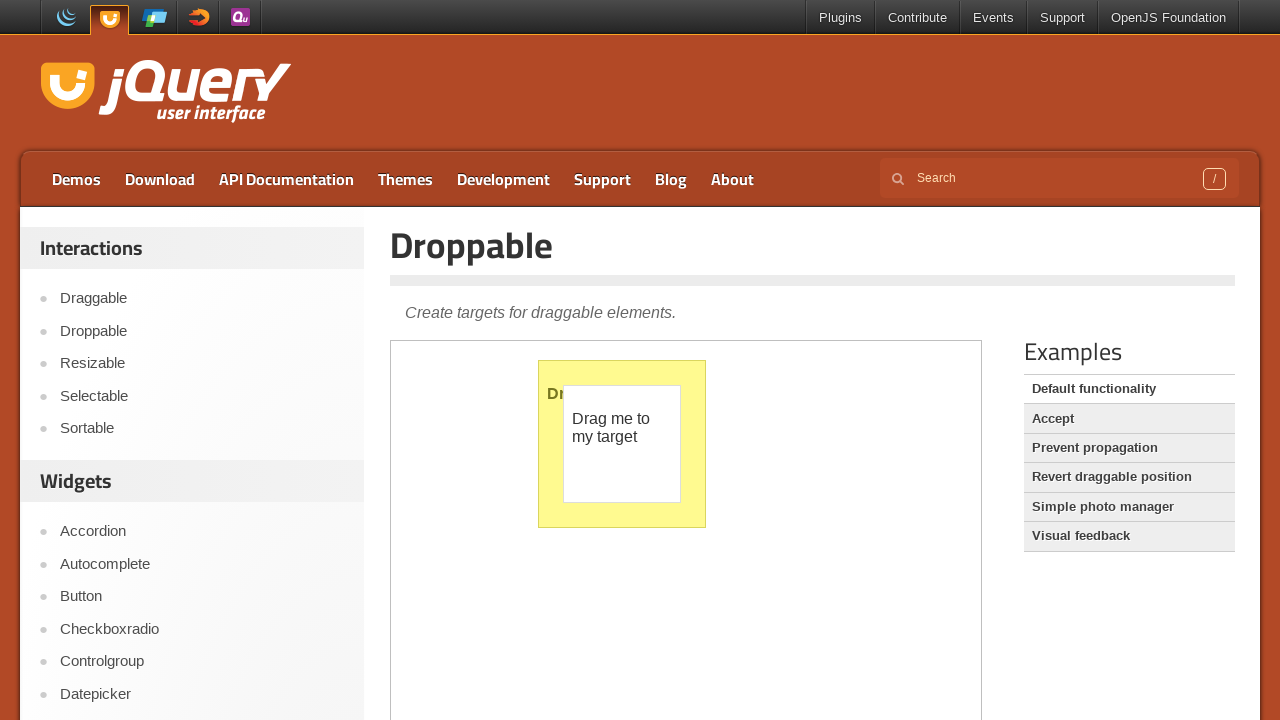